Navigates to a test automation practice site and verifies the presence of a book table by waiting for it to load and checking its rows are visible.

Starting URL: https://testautomationpractice.blogspot.com/

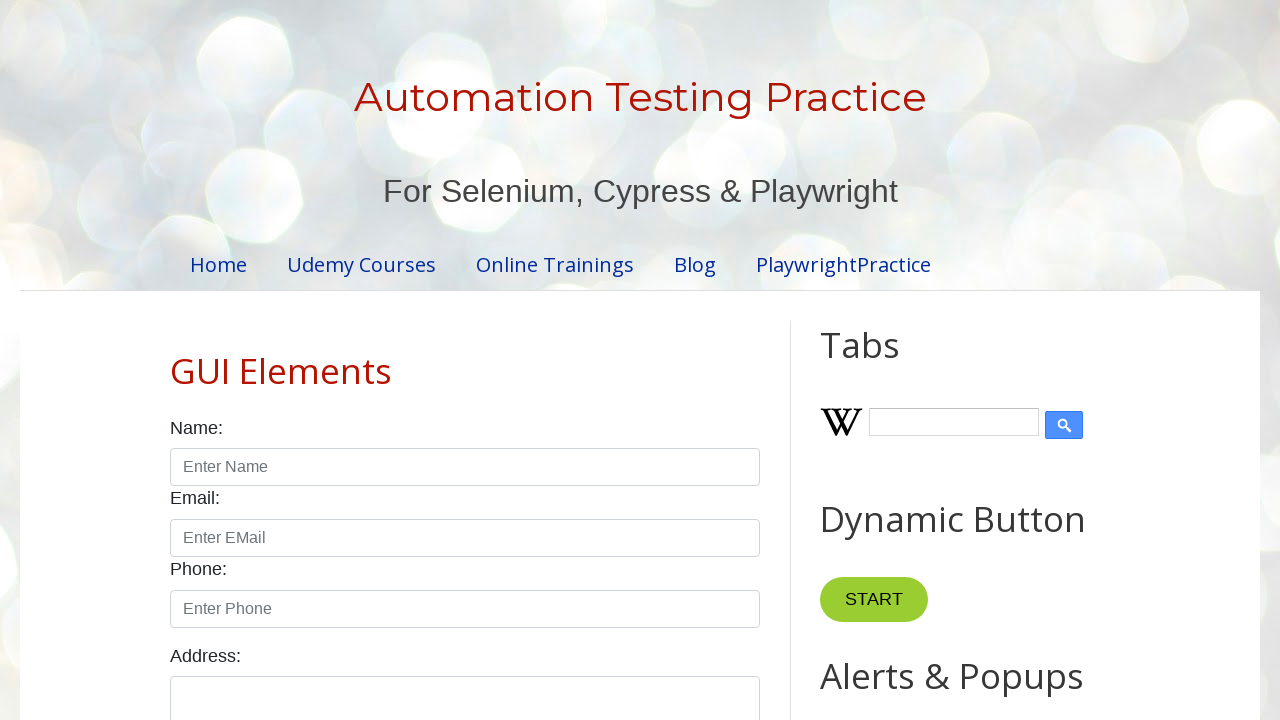

Set viewport size to 1920x1080
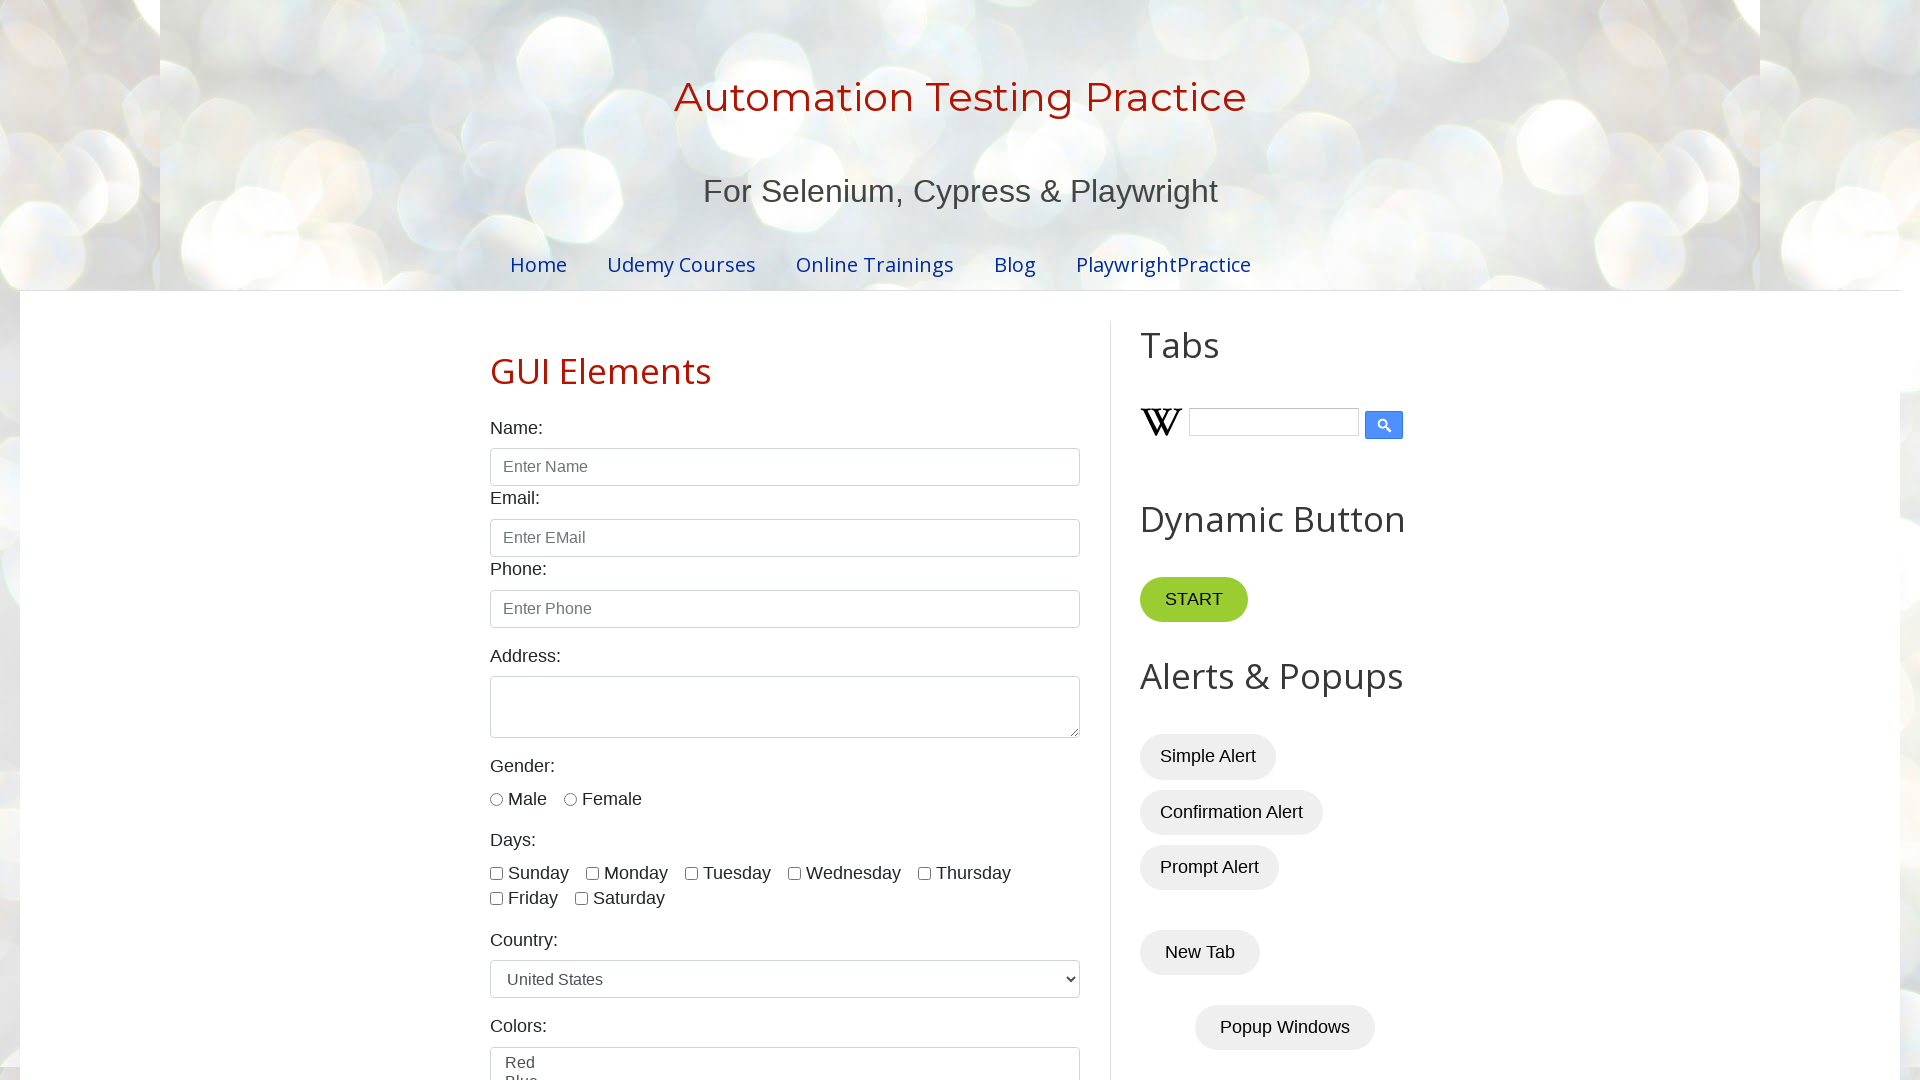

Navigated to test automation practice site
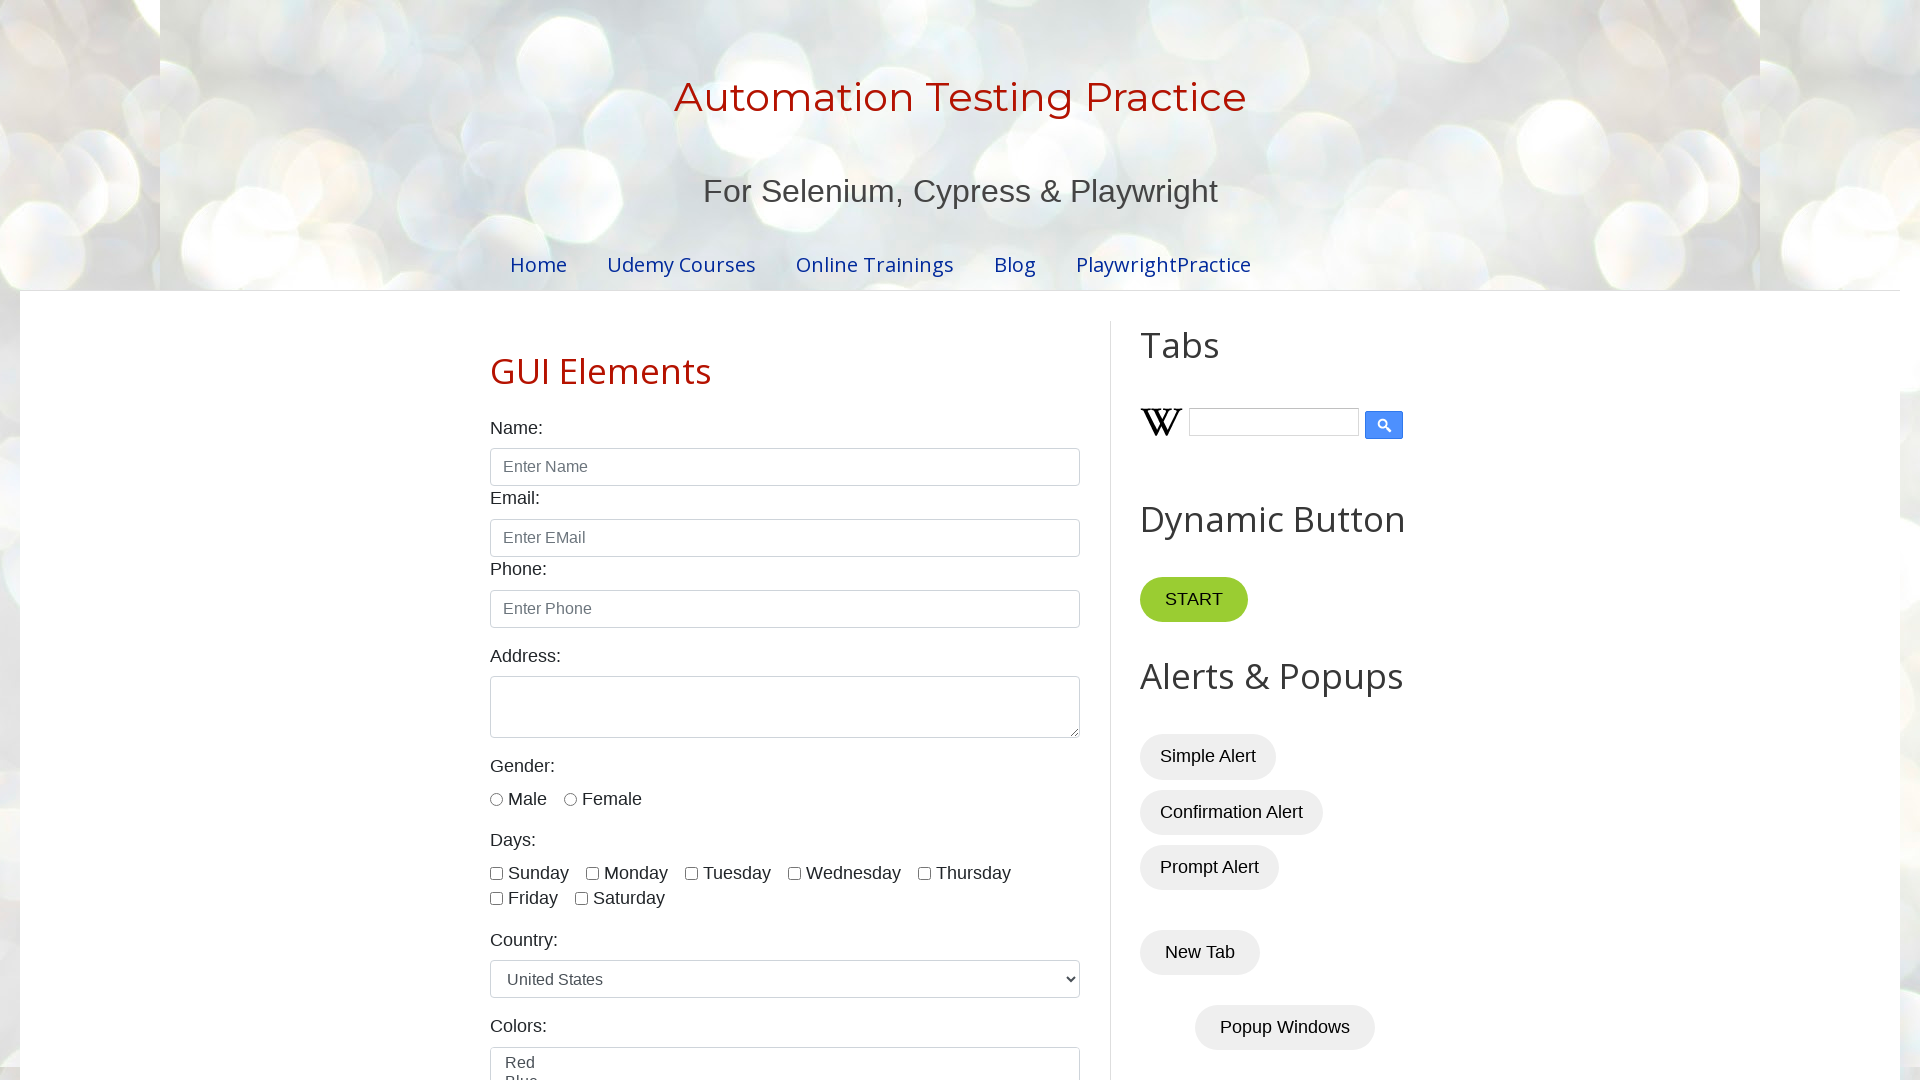

Book table loaded and is visible
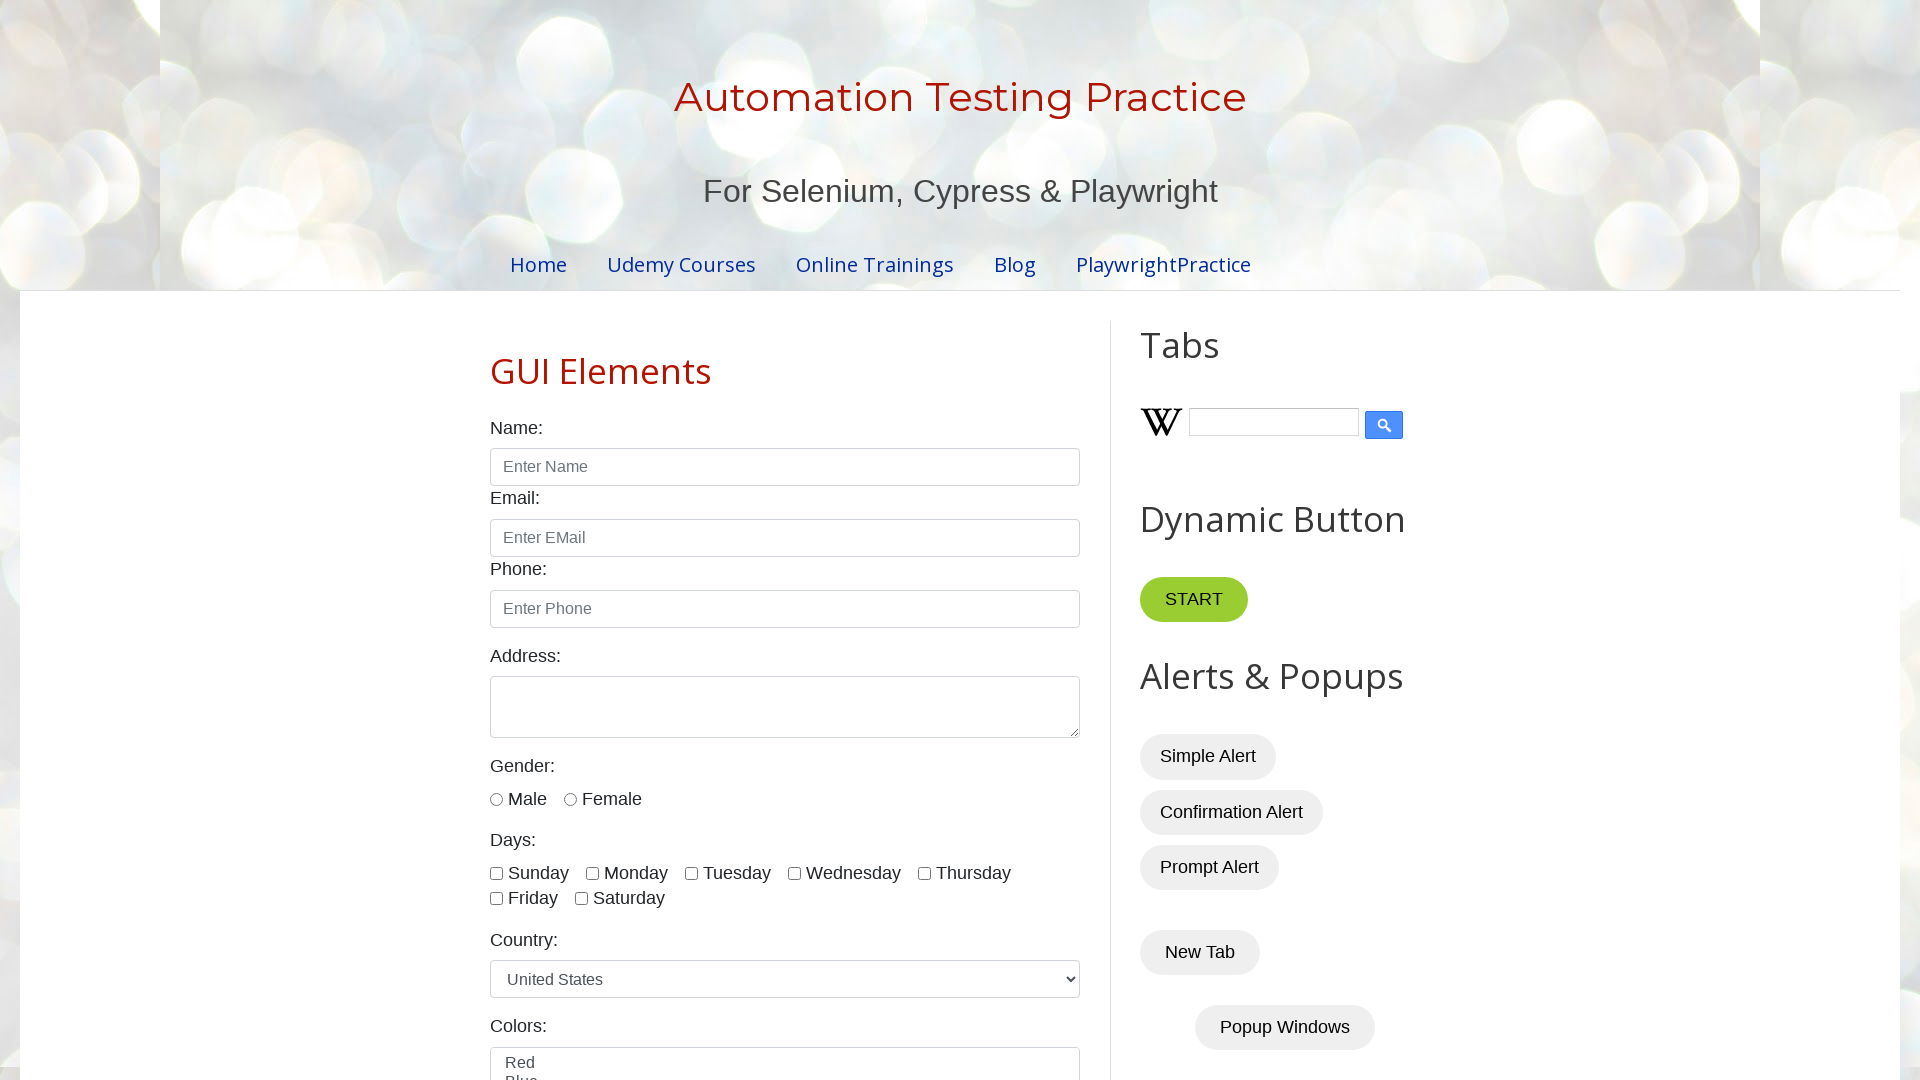

Verified table rows are present in the book table
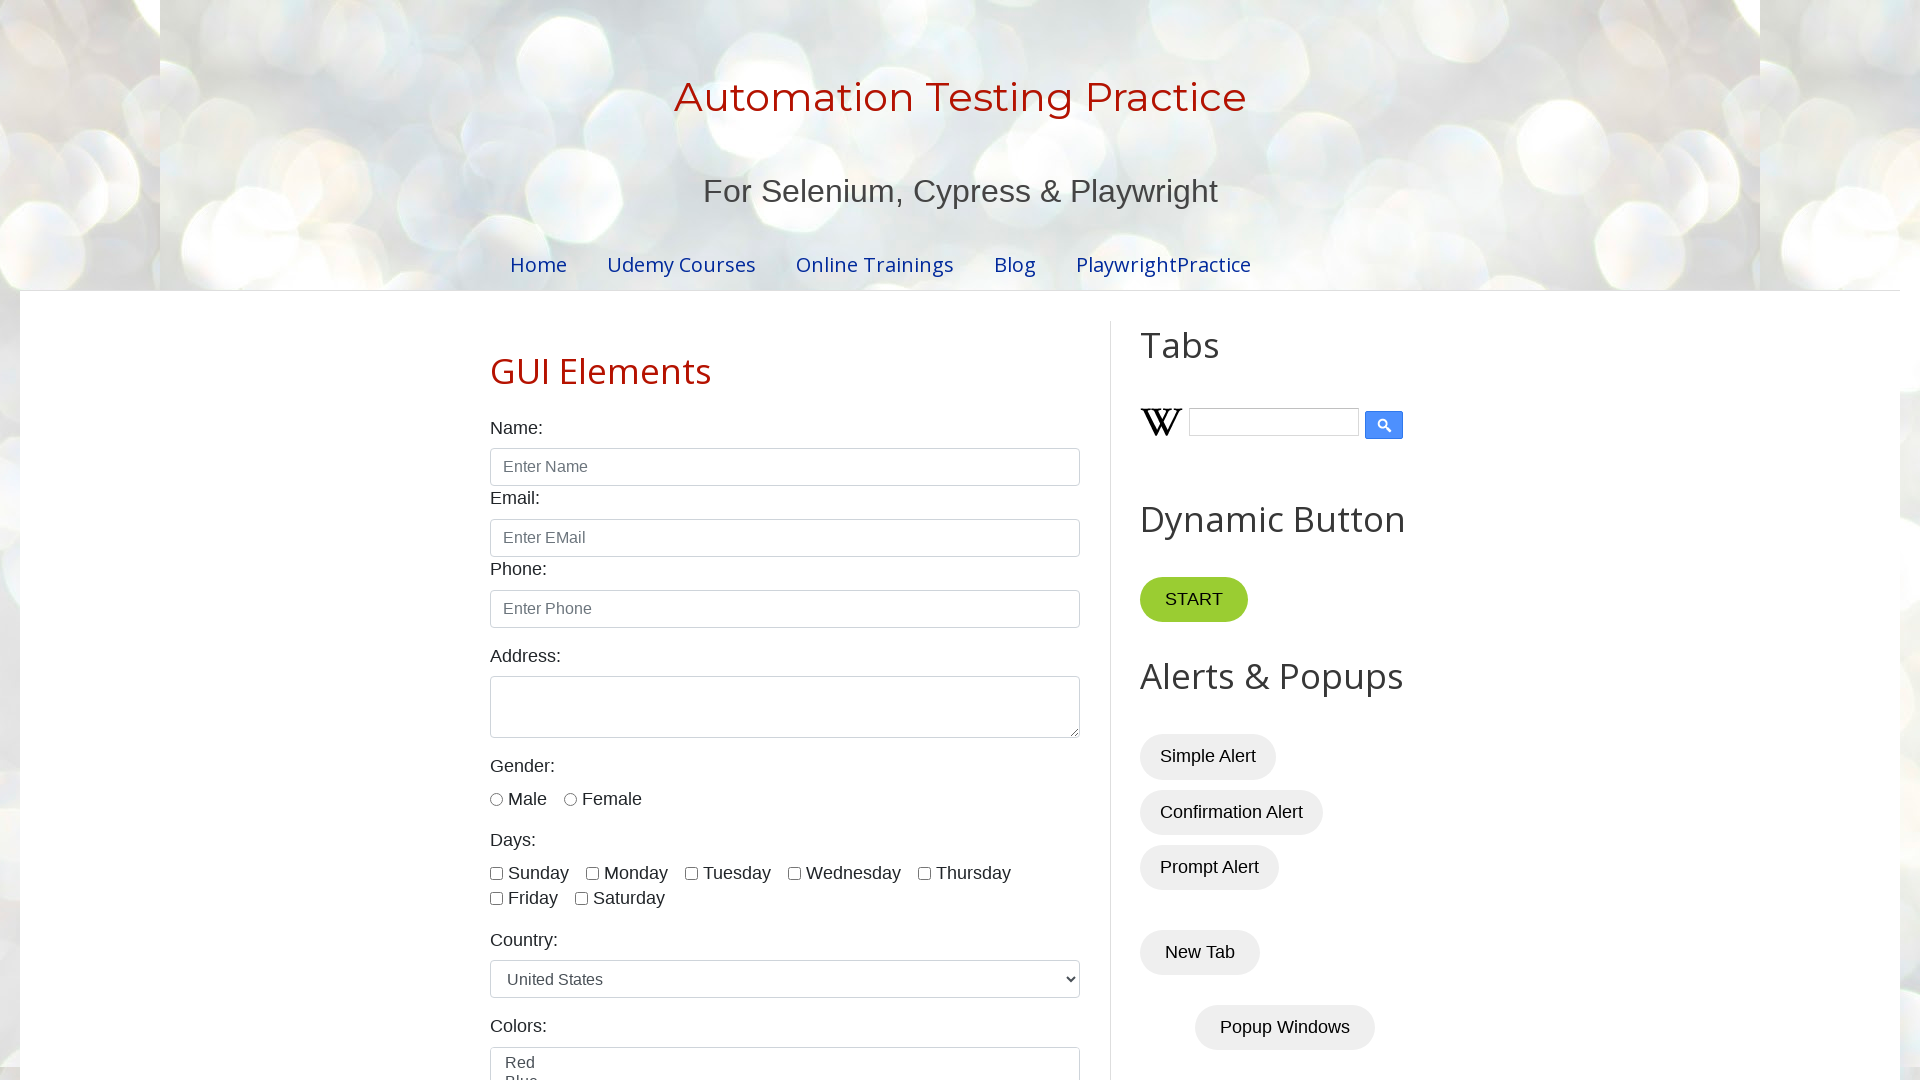

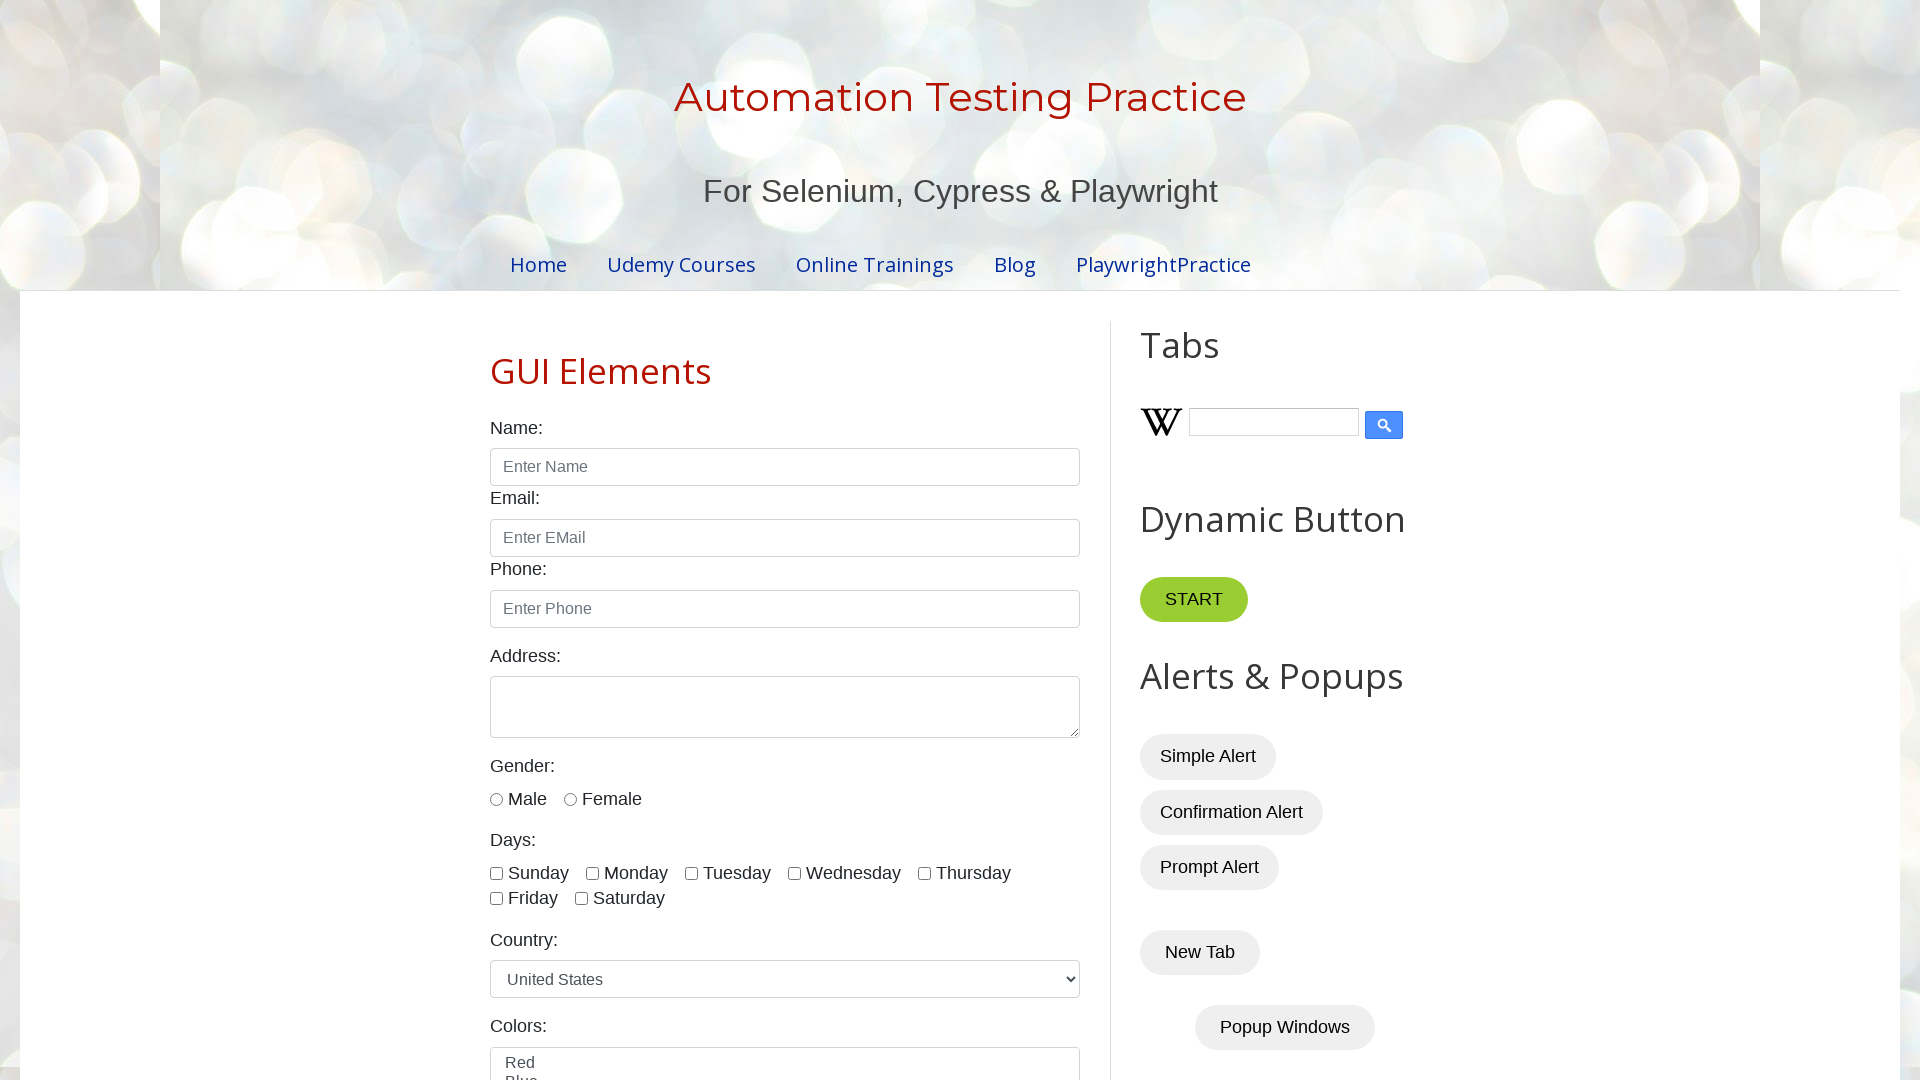